Tests drag and drop functionality by dragging an image element into a target box

Starting URL: https://formy-project.herokuapp.com/dragdrop

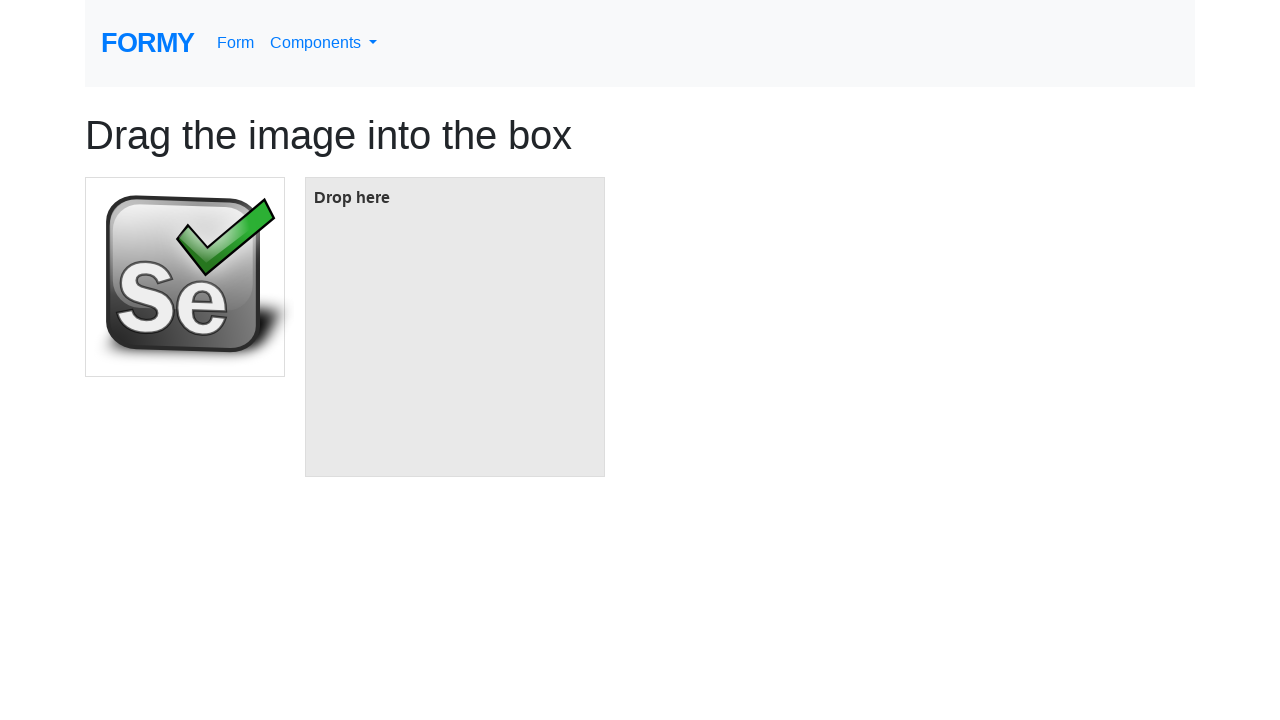

Located the image element to drag
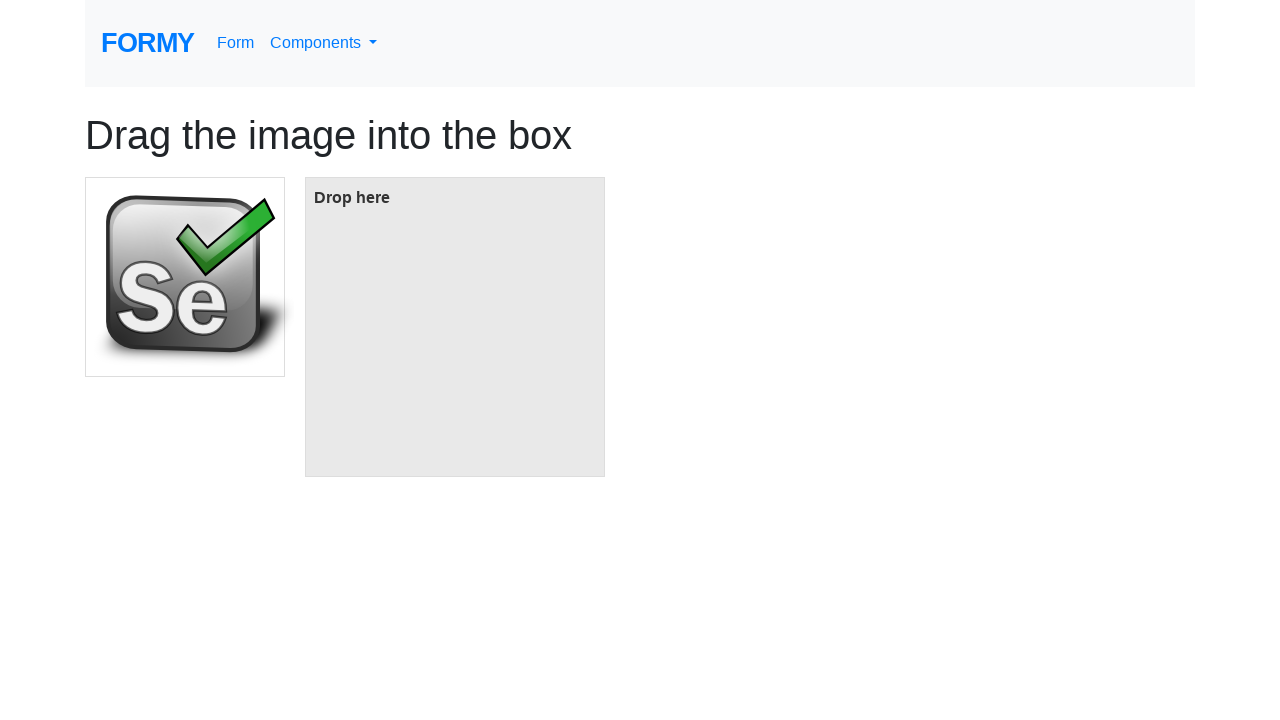

Located the target box element
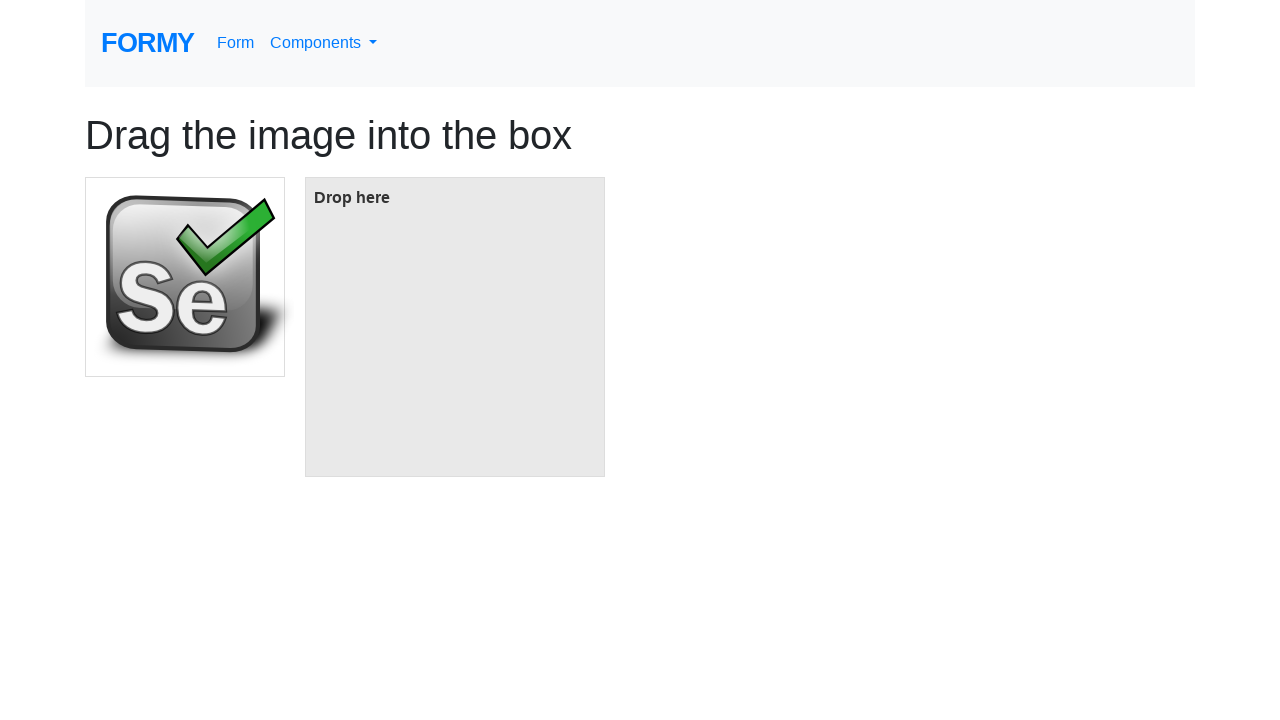

Dragged image element into target box at (455, 327)
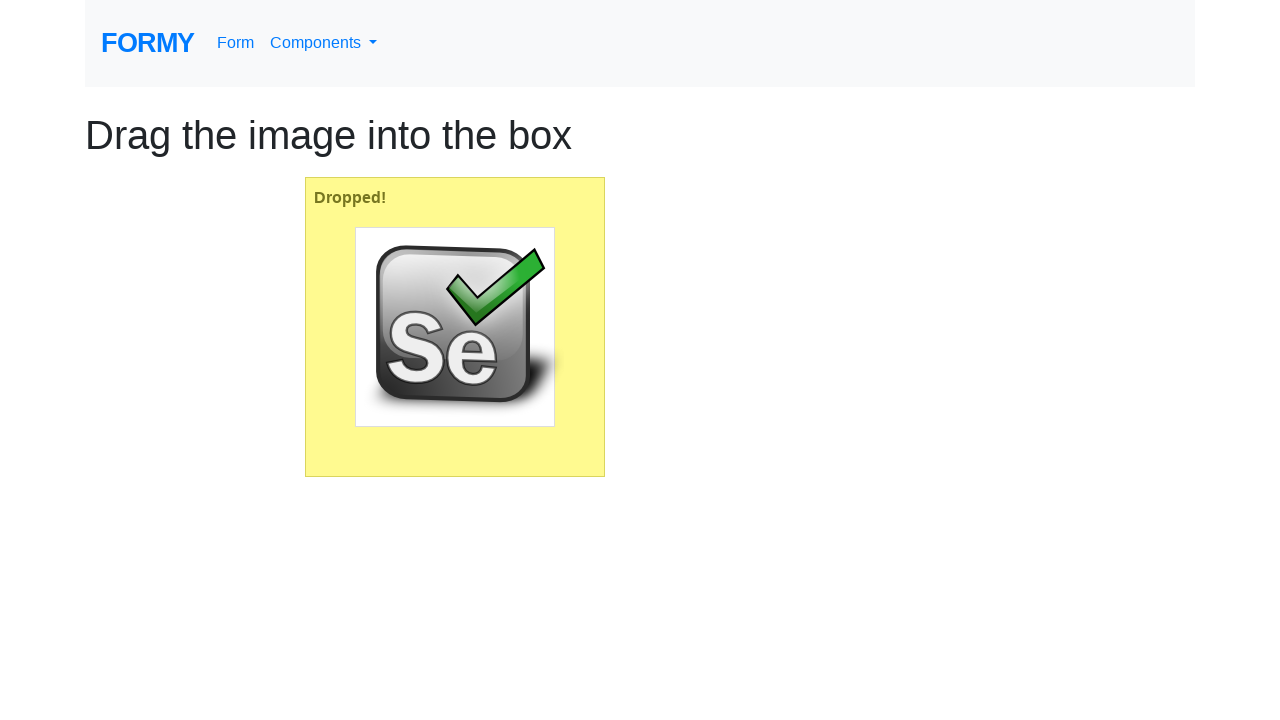

Verified drop was successful - 'Dropped!' message appeared
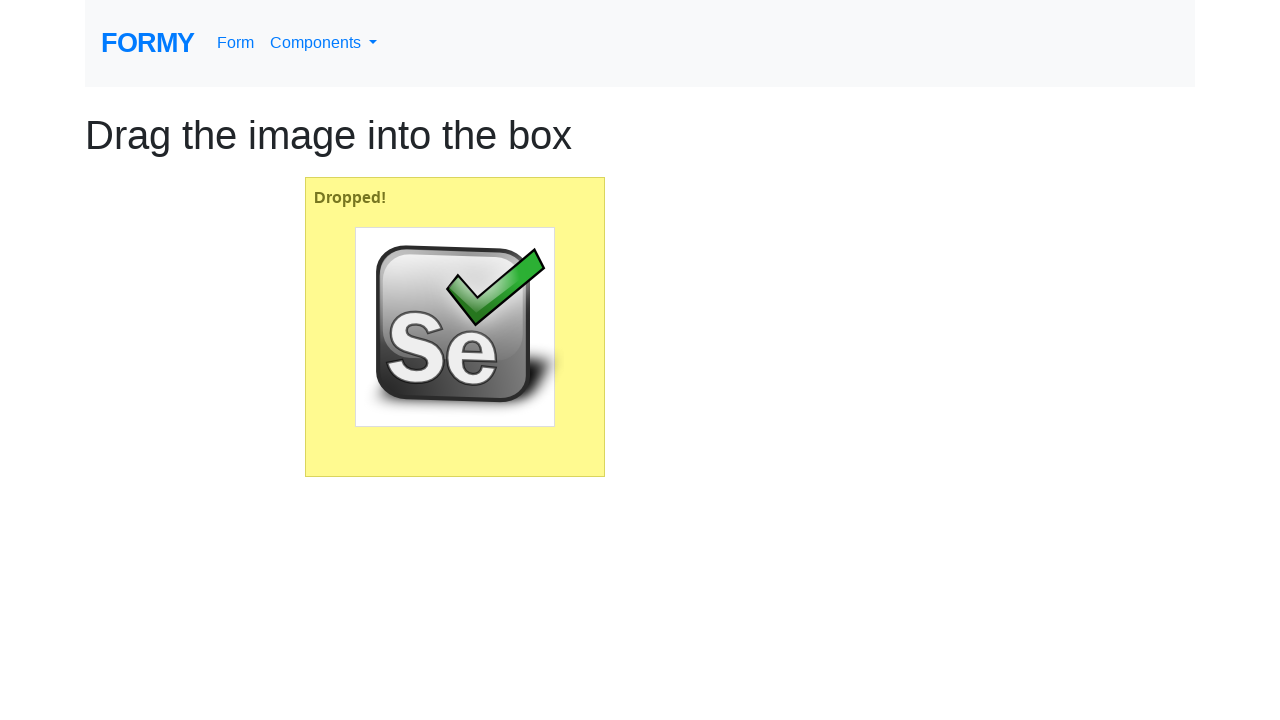

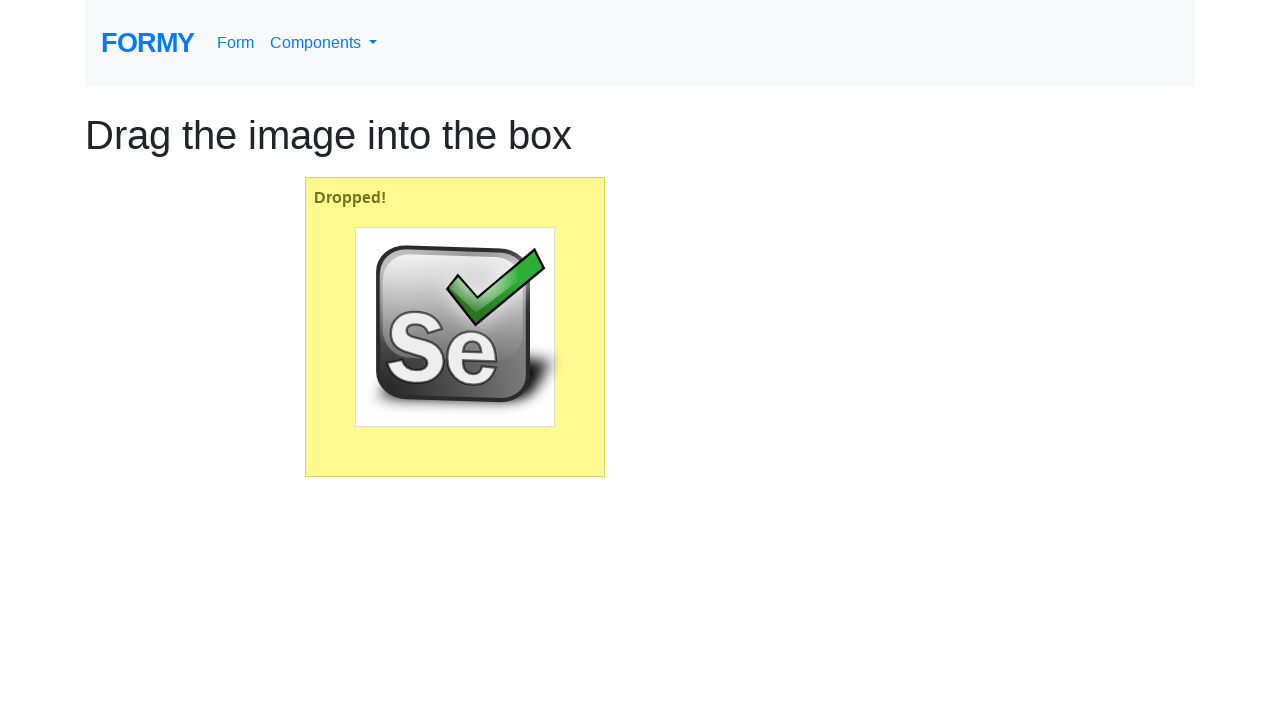